Navigates to a page and clicks a button element to test basic button interaction functionality

Starting URL: https://SunInJuly.github.io/execute_script.html

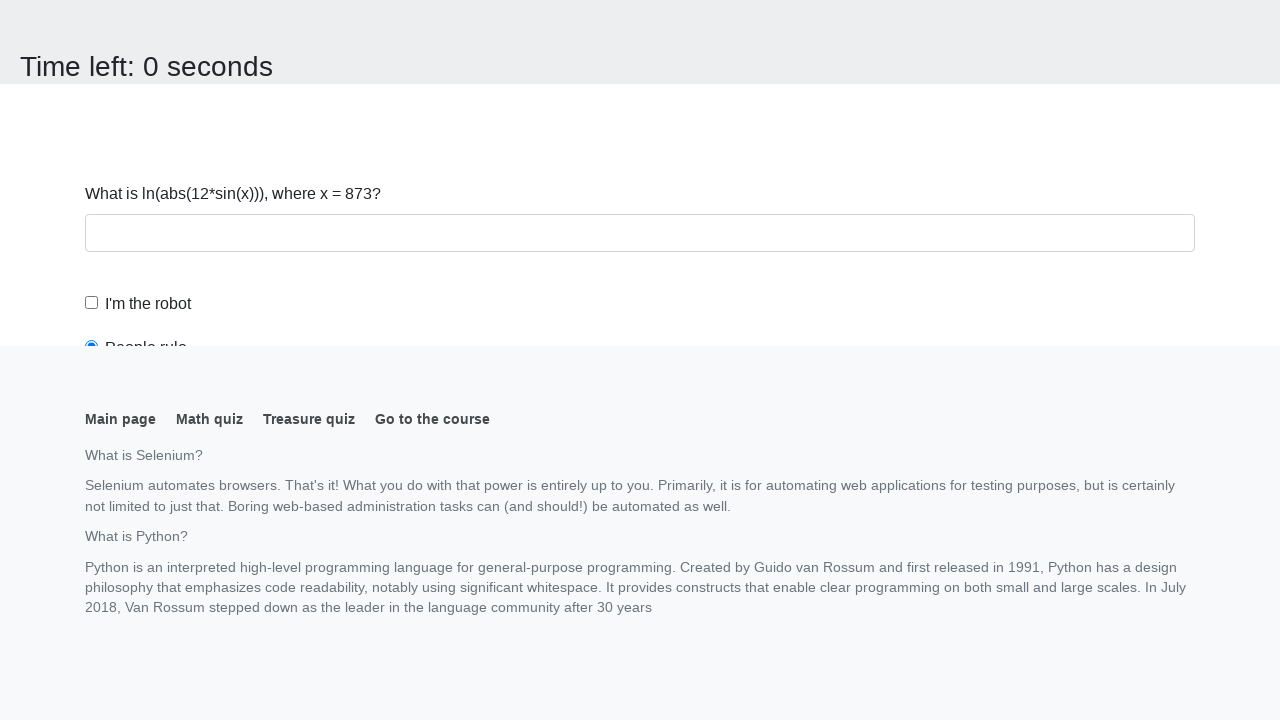

Navigated to execute_script.html test page
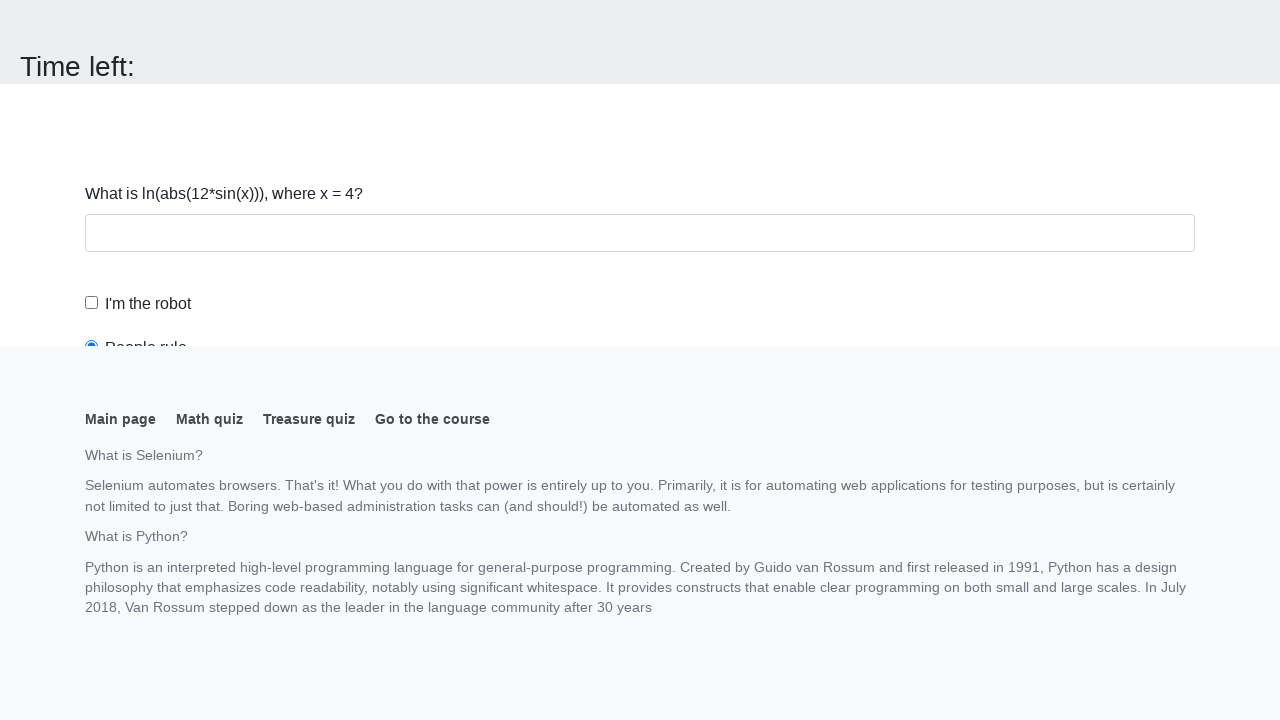

Clicked button element to test basic button interaction at (123, 20) on button
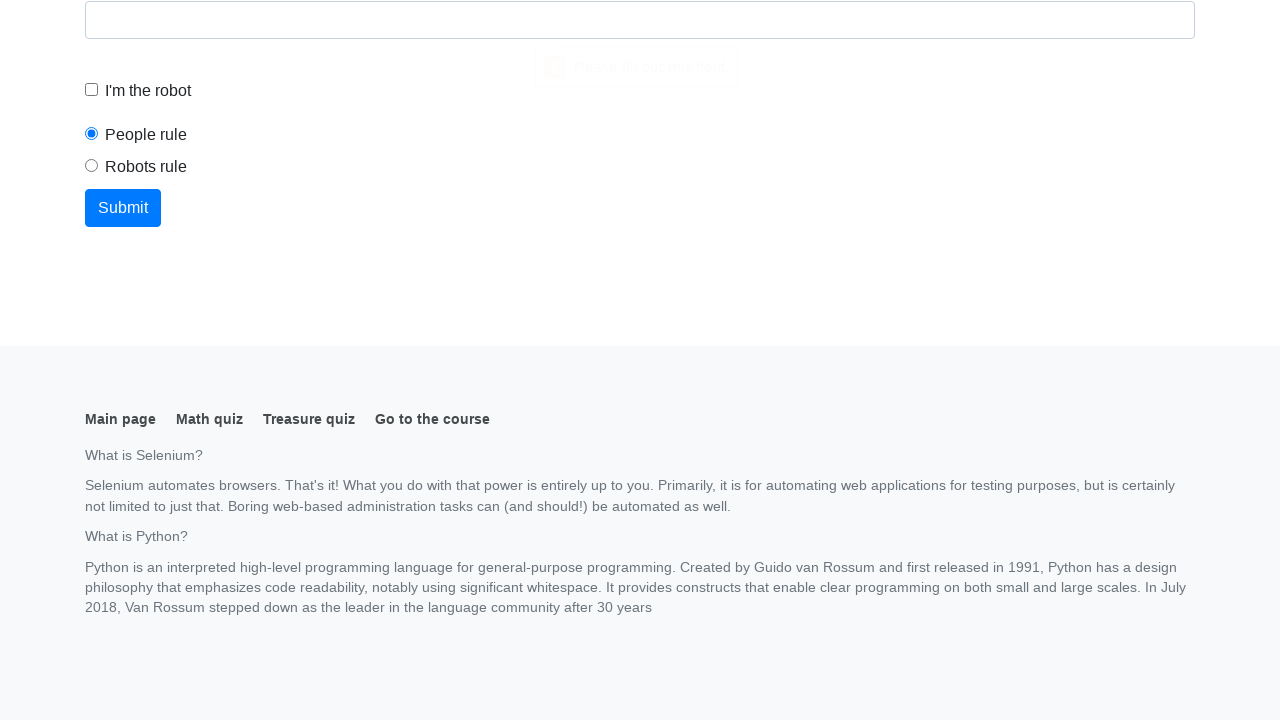

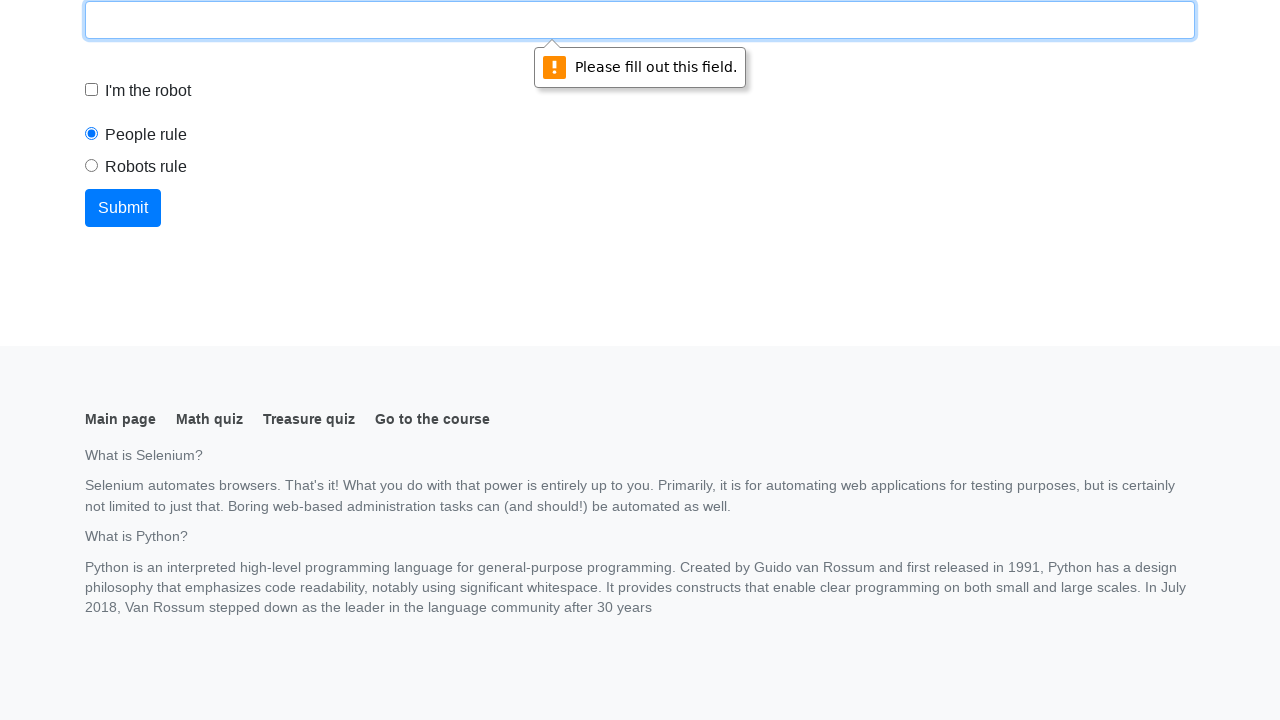